Tests checkbox functionality by locating and clicking a checkbox element on a demo page

Starting URL: http://syntaxprojects.com/basic-checkbox-demo.php

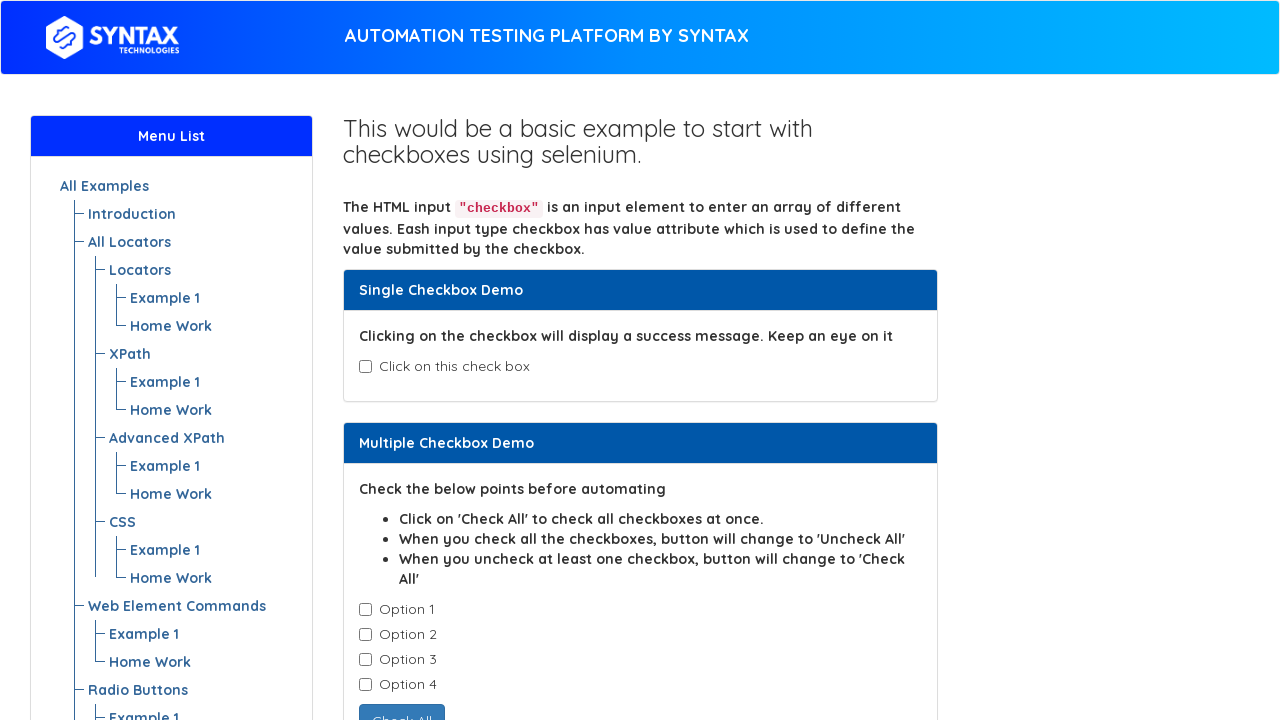

Clicked checkbox element with id 'isAgeSelected' at (365, 367) on #isAgeSelected
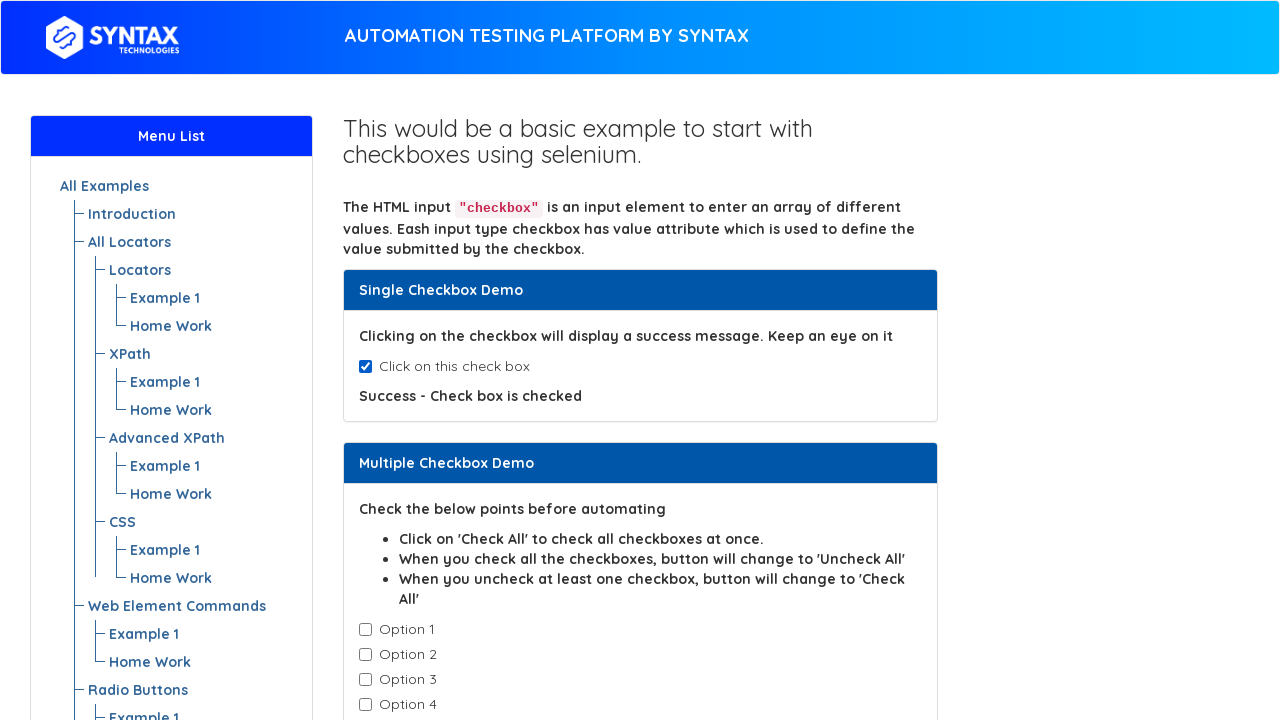

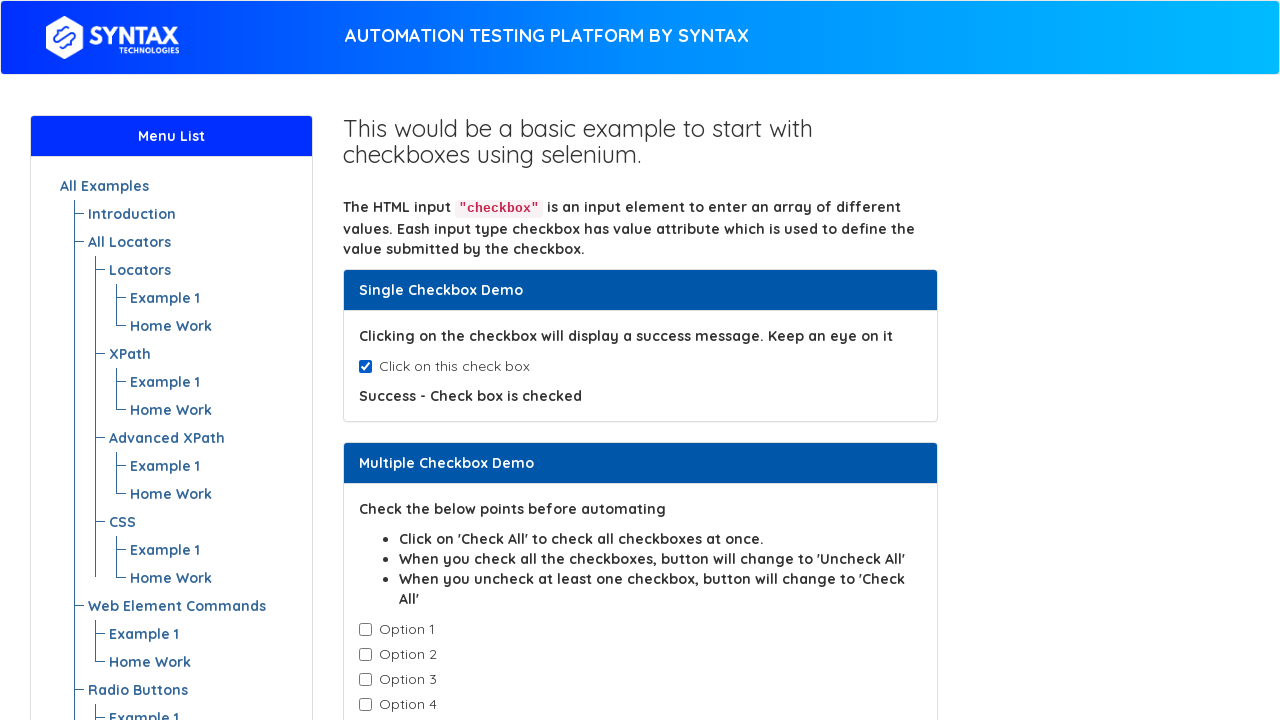